Navigates to a dropdown practice page on Rahul Shetty Academy website

Starting URL: https://rahulshettyacademy.com/dropdownsPractise/

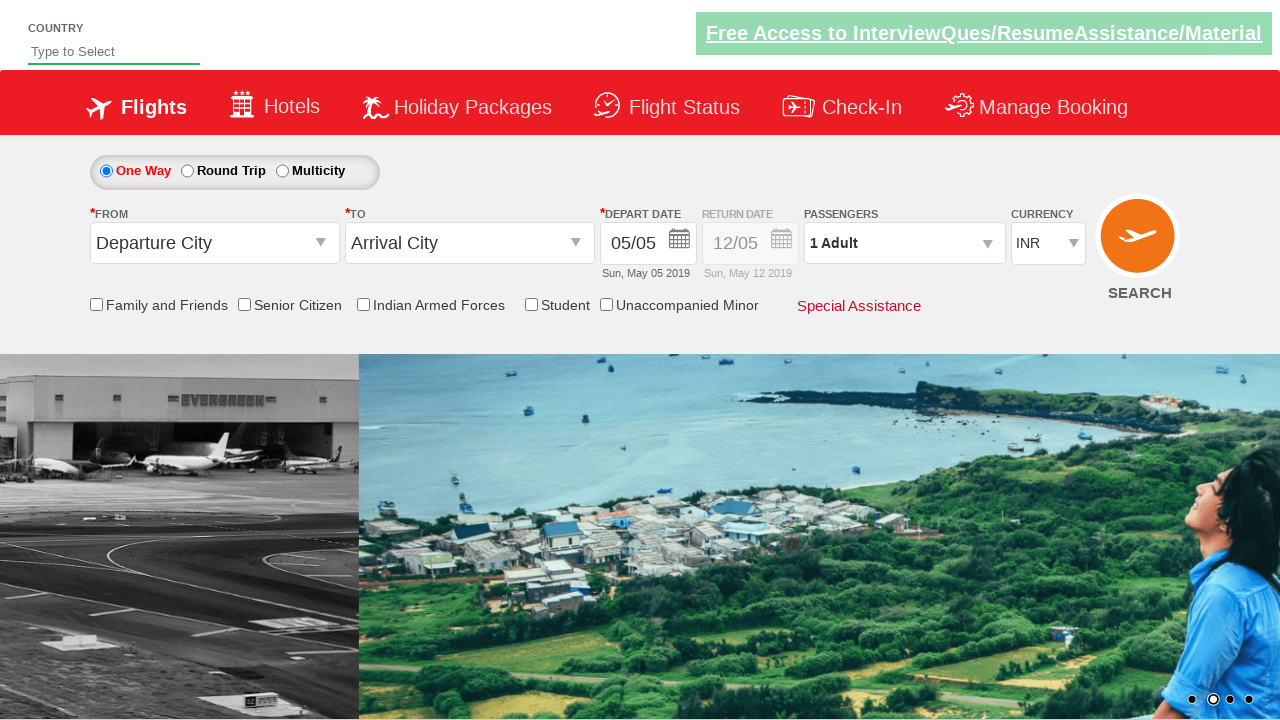

Page fully loaded on Rahul Shetty Academy dropdowns practice page
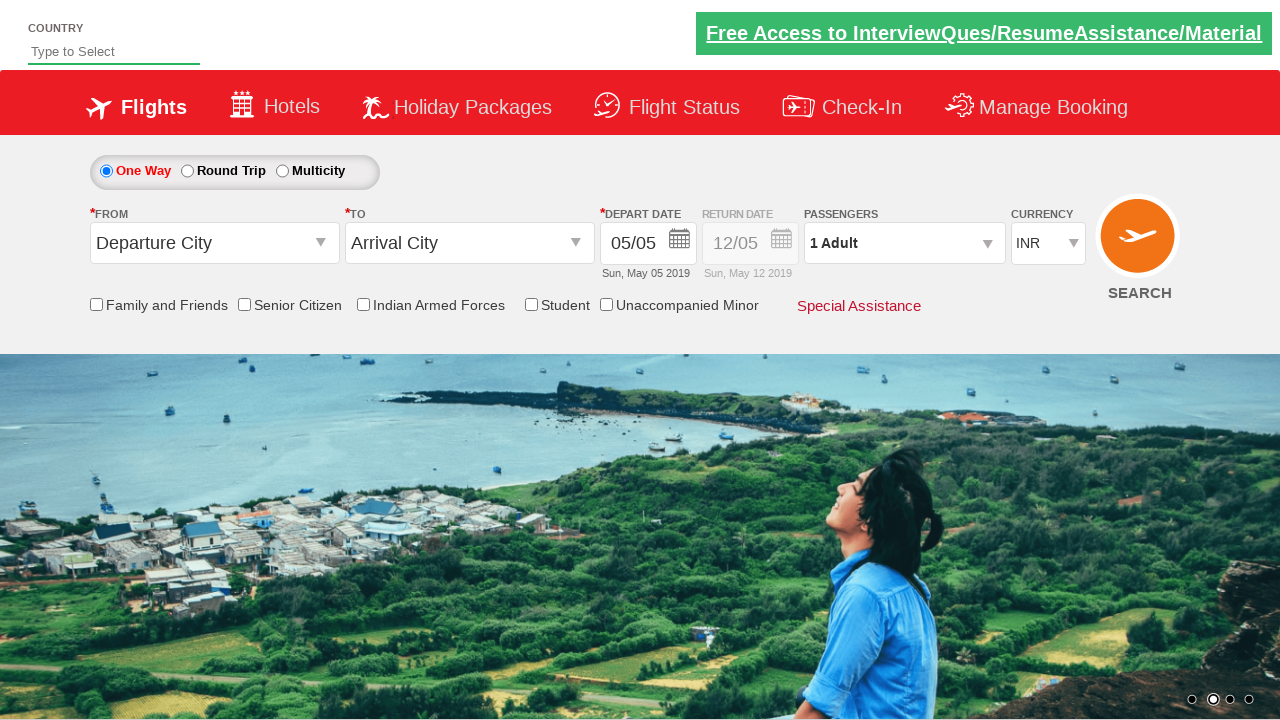

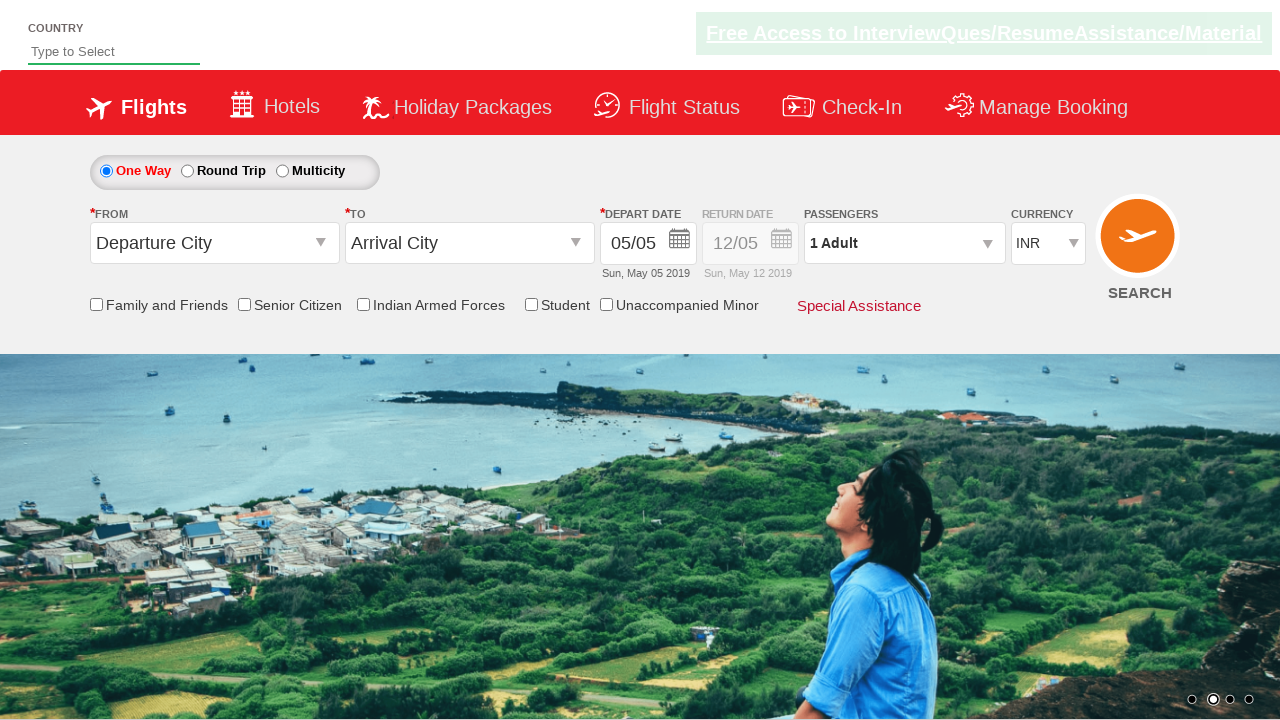